Tests modal dialog functionality by clicking a button to show a small modal, then using JavaScript to remove the modal element from the DOM and verifying it becomes invisible.

Starting URL: https://demoqa.com/modal-dialogs

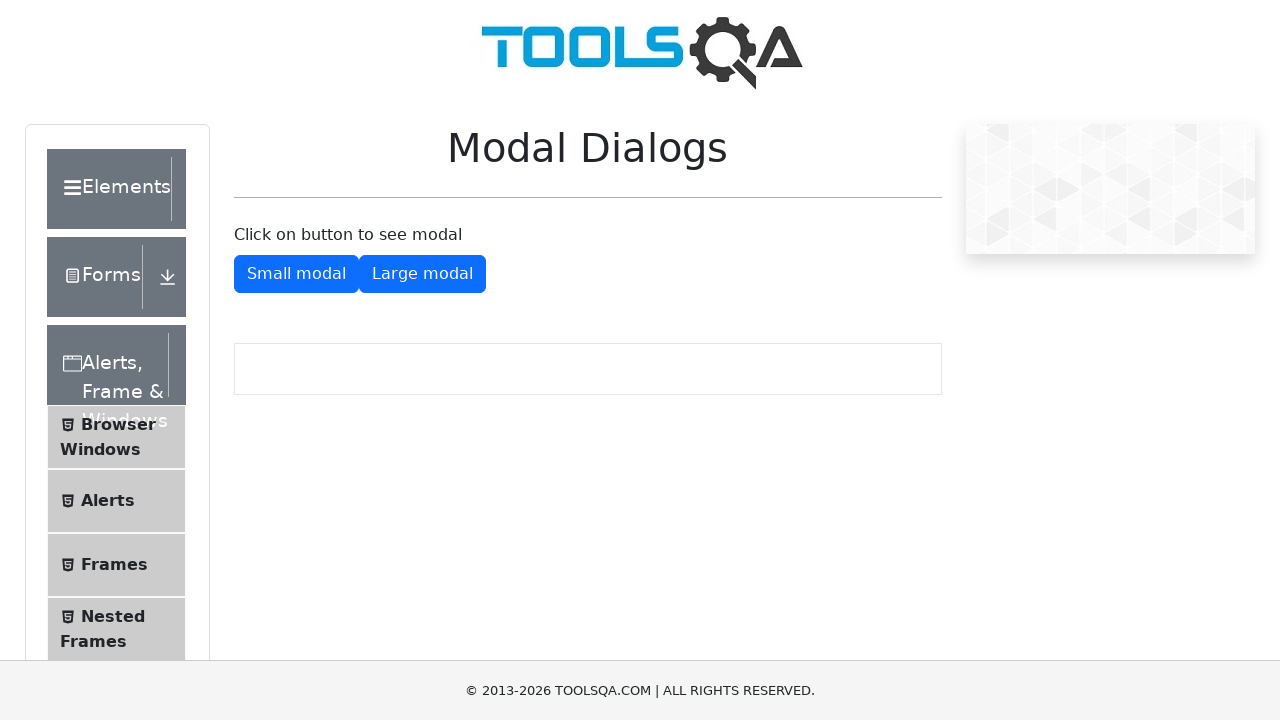

Clicked button to show small modal using JavaScript execution
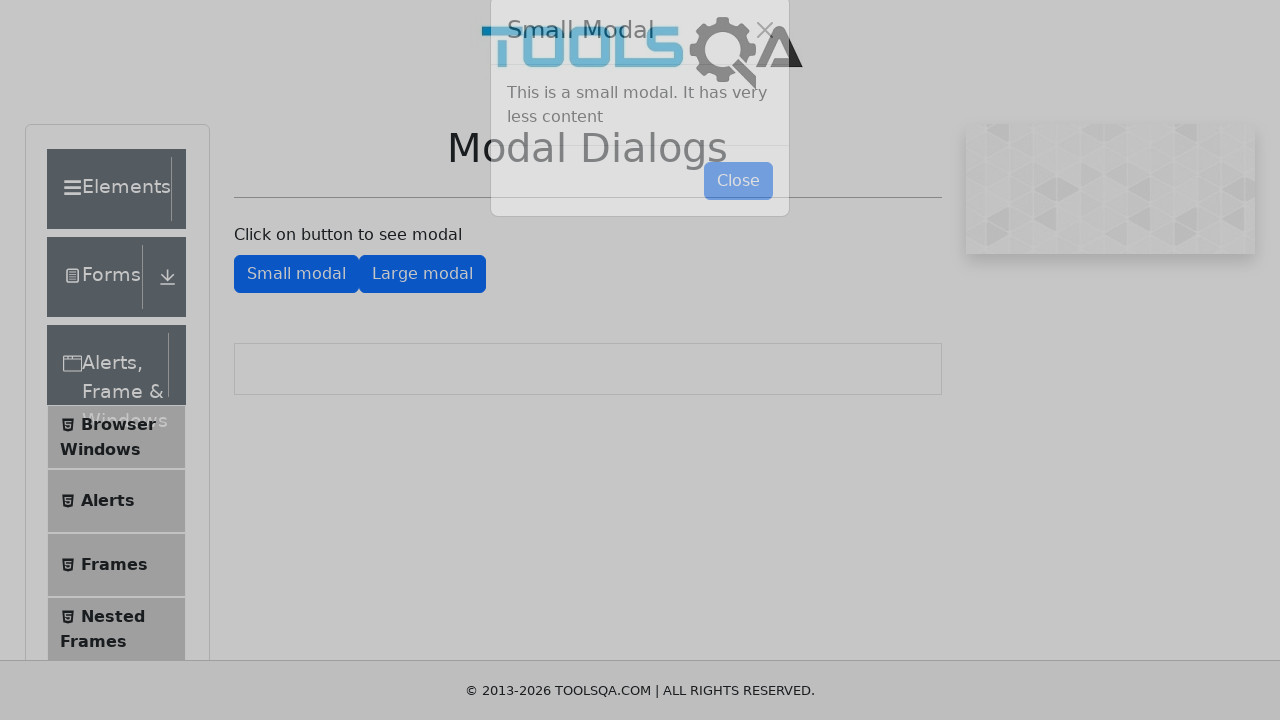

Modal dialog appeared and loaded
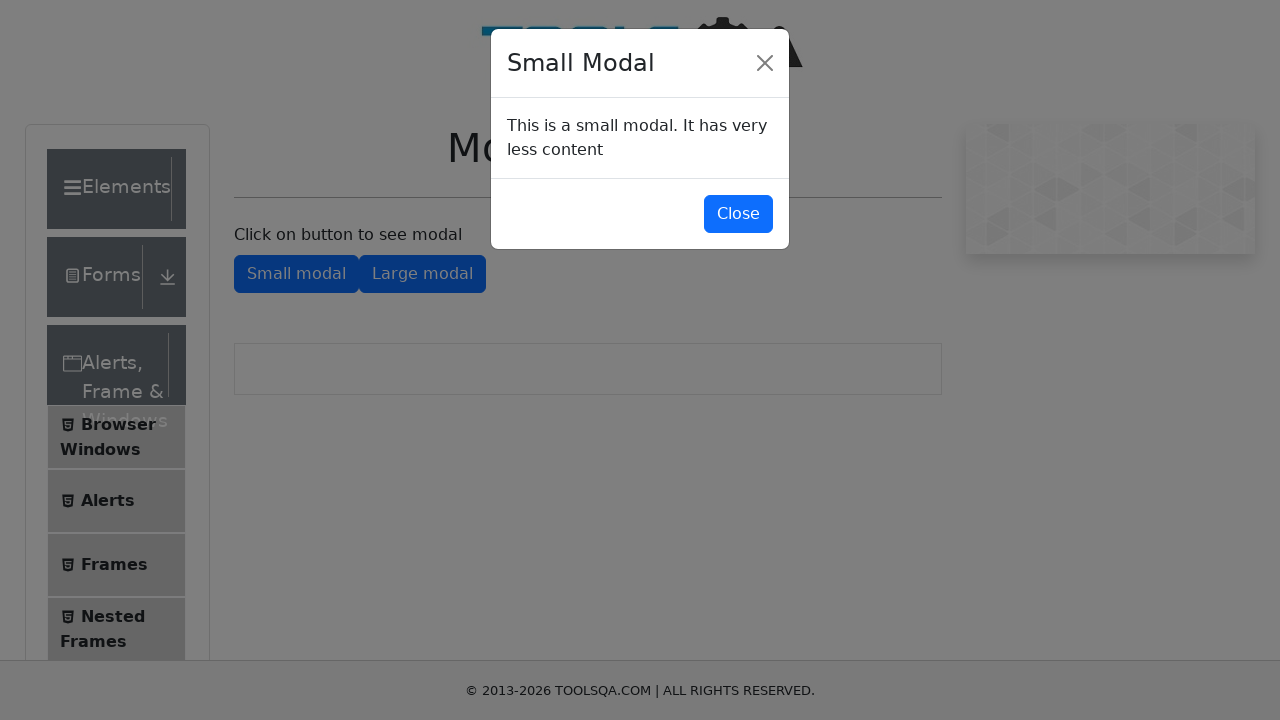

Removed modal dialog element from DOM using JavaScript
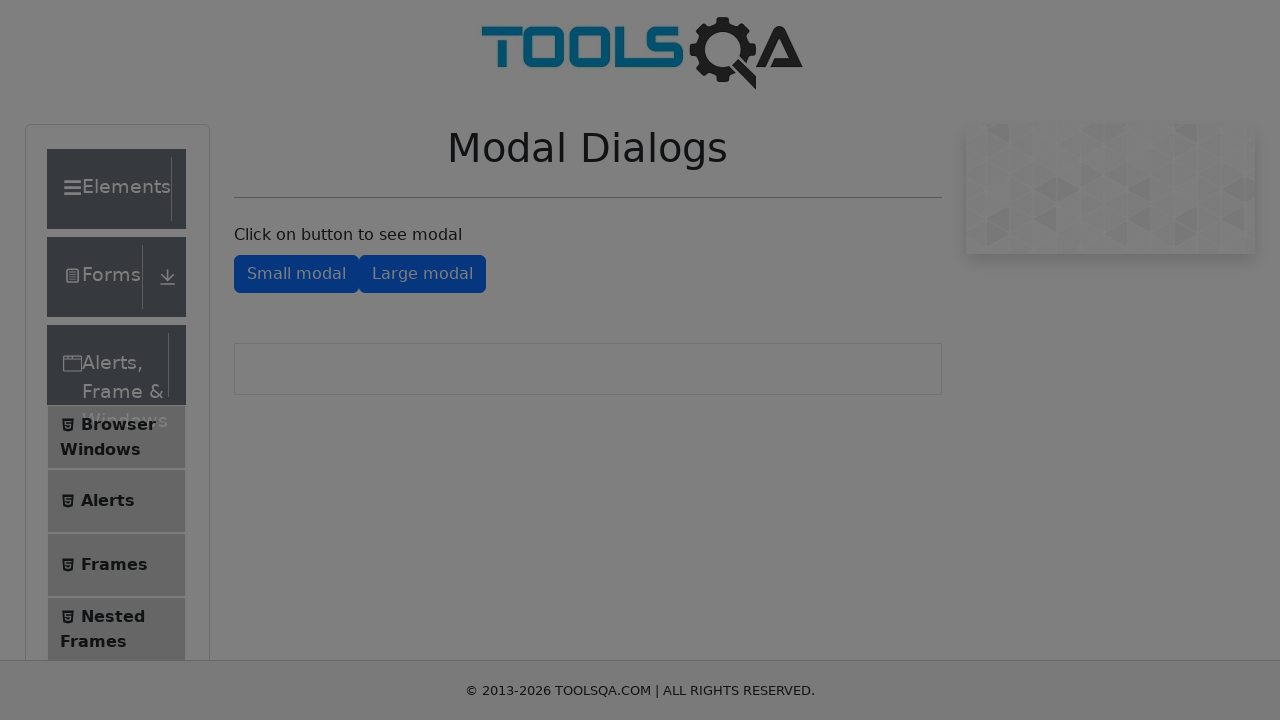

Verified modal dialog became invisible/hidden
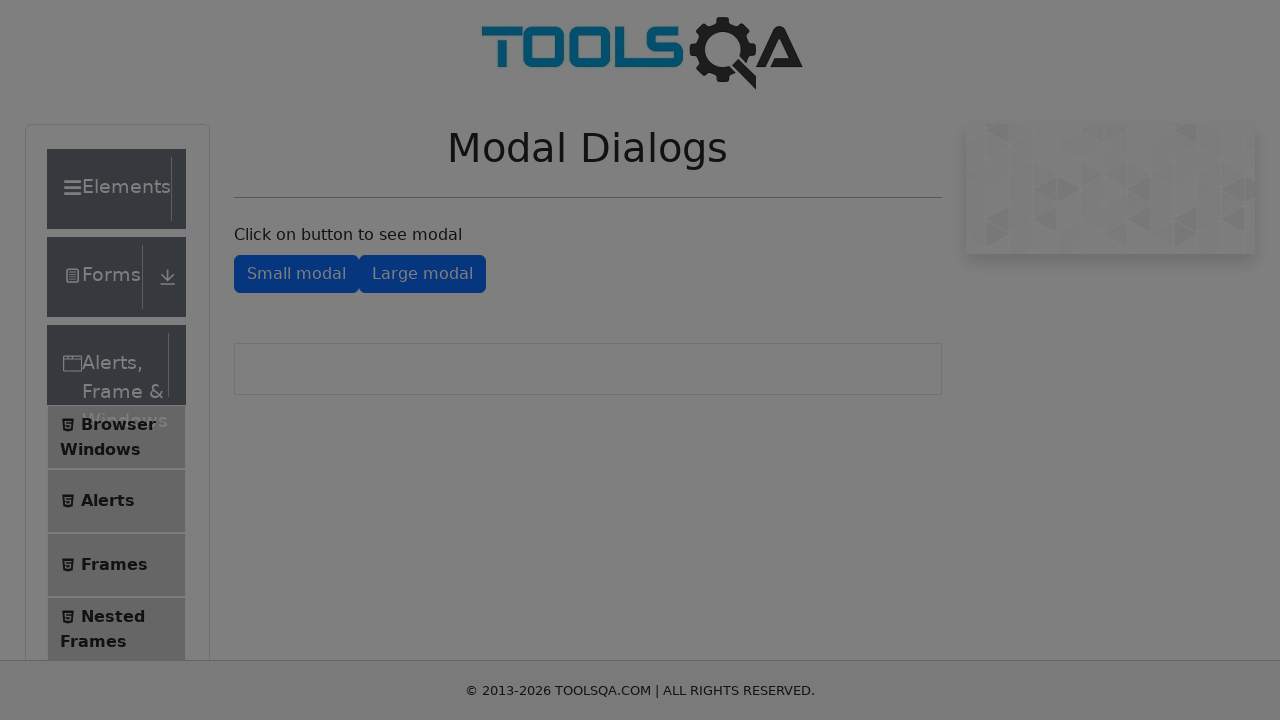

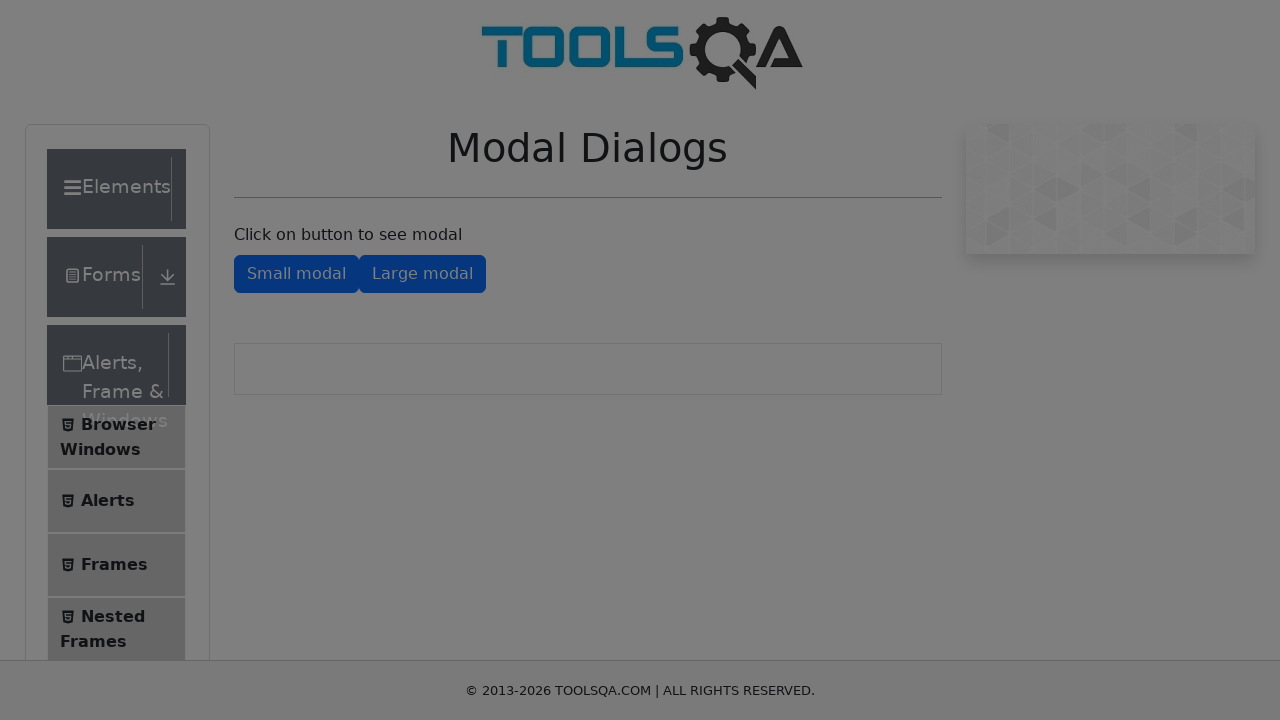